Tests iframe switching functionality by navigating to jQueryUI datepicker page, switching to the iframe, clicking the datepicker input, then switching back to the main content and typing in a search field

Starting URL: https://jqueryui.com/datepicker/

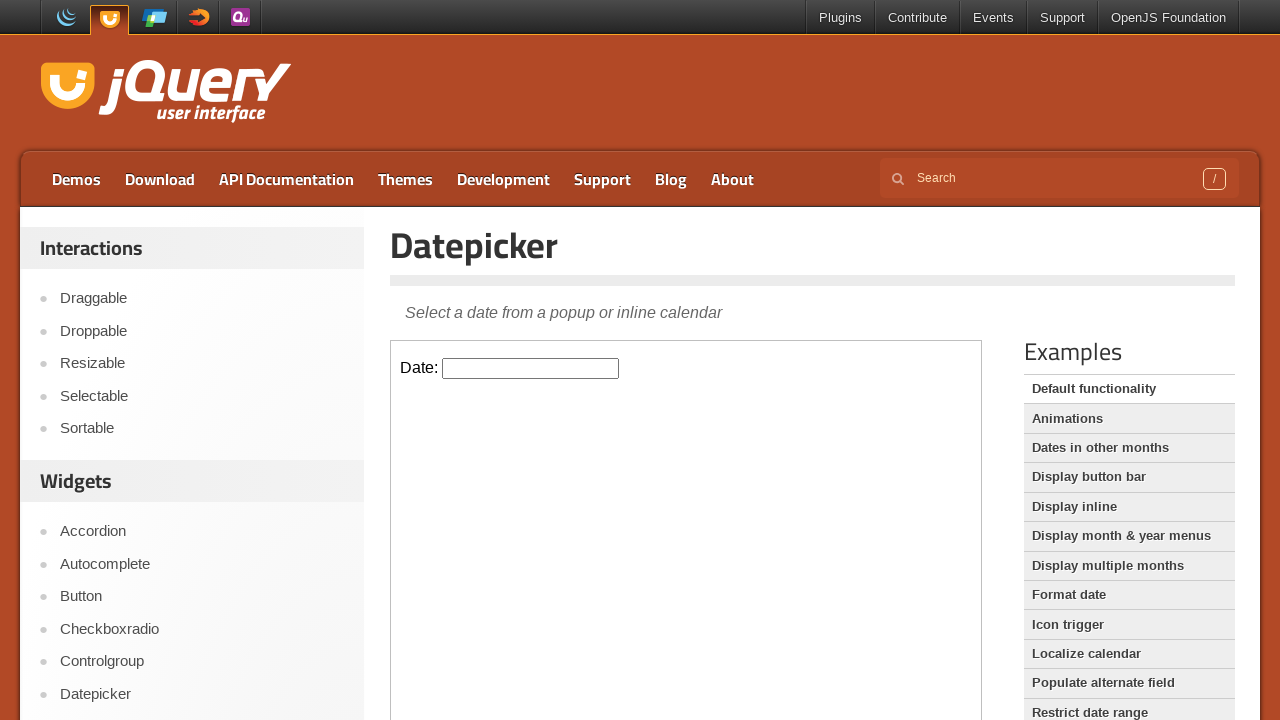

Located the first iframe on the jQueryUI datepicker page
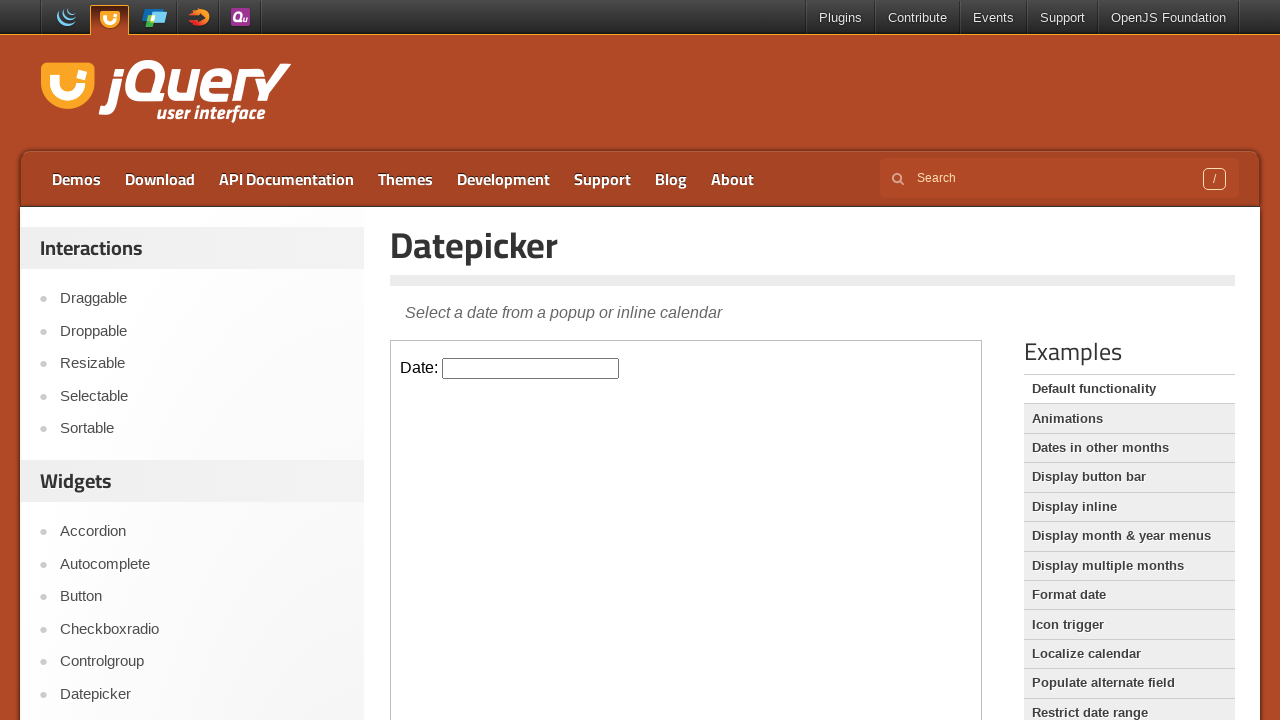

Clicked the datepicker input field inside the iframe at (531, 368) on iframe >> nth=0 >> internal:control=enter-frame >> #datepicker
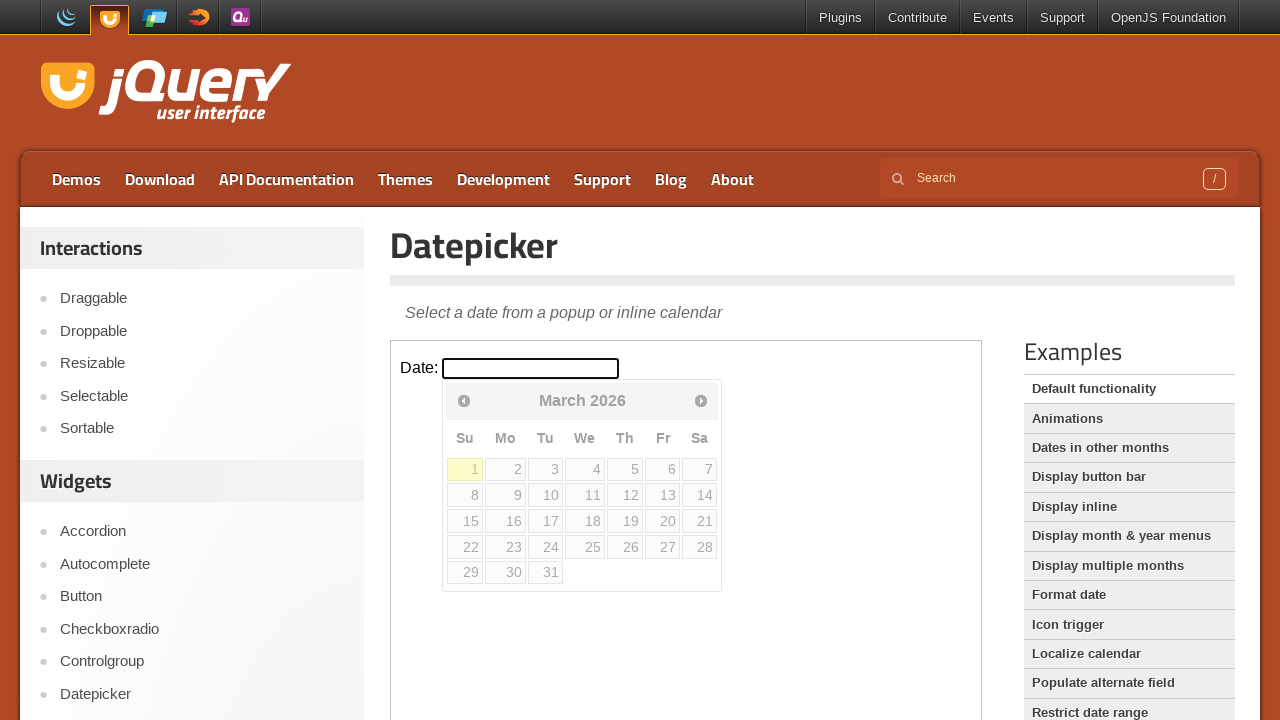

Waited for datepicker calendar to appear
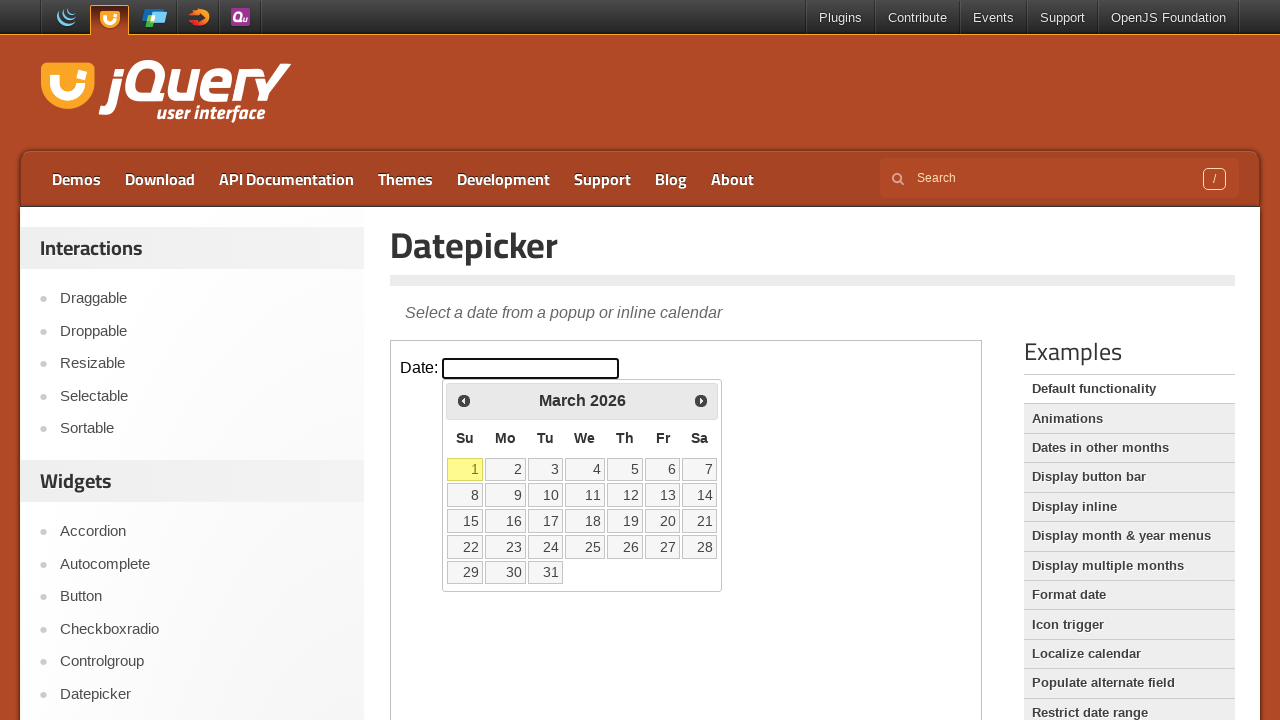

Filled search field on main page with '测试成功' on input[name='s']
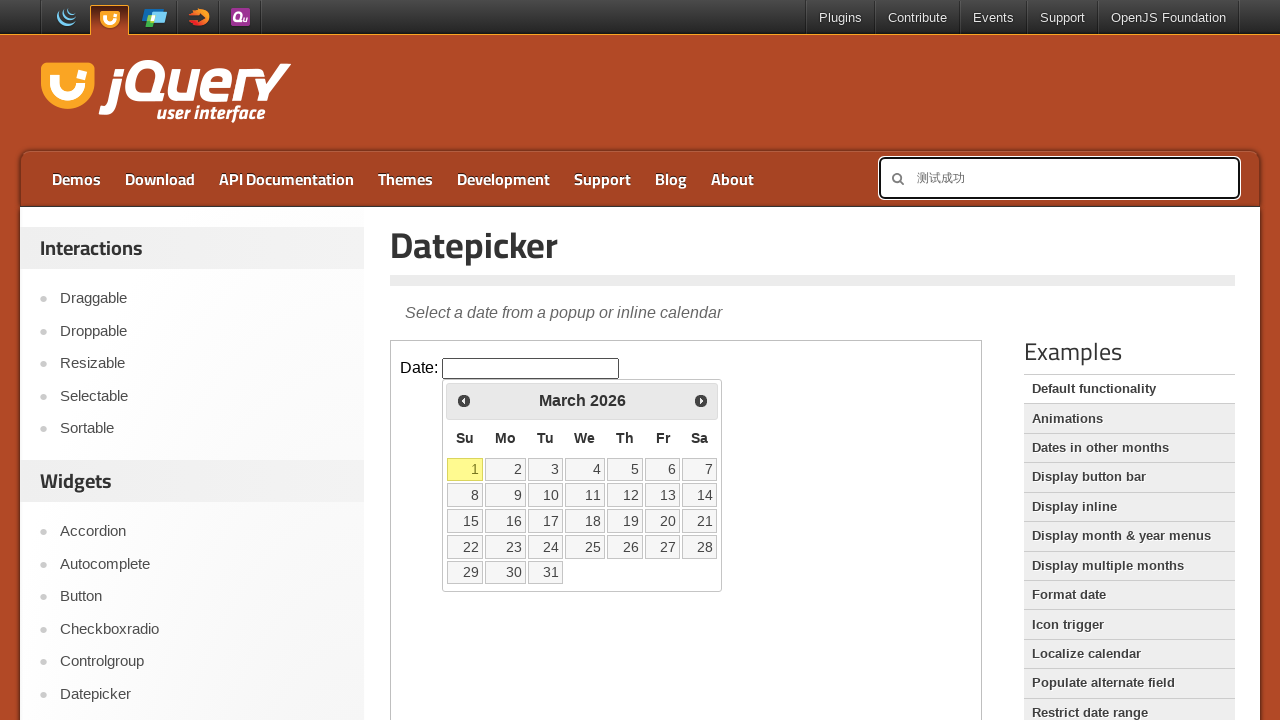

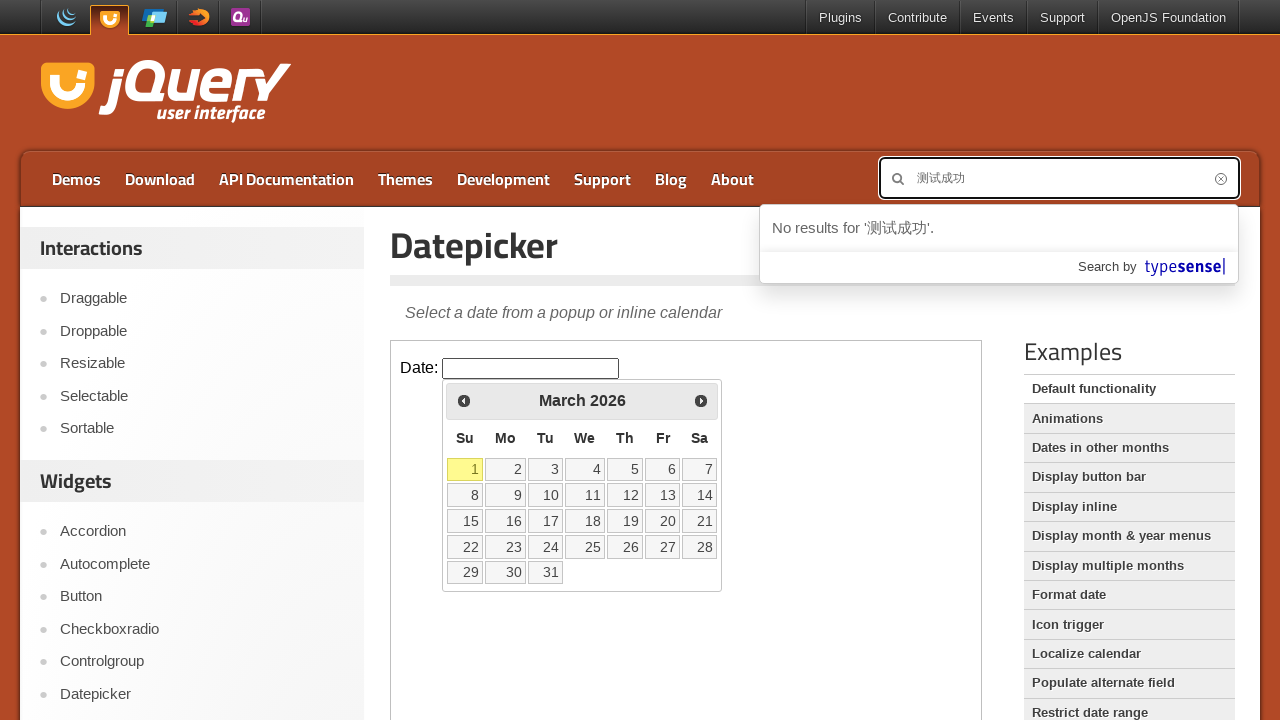